Tests form submission with a recent date of birth (2022) to verify date validation for very young age.

Starting URL: https://demoqa.com/automation-practice-form

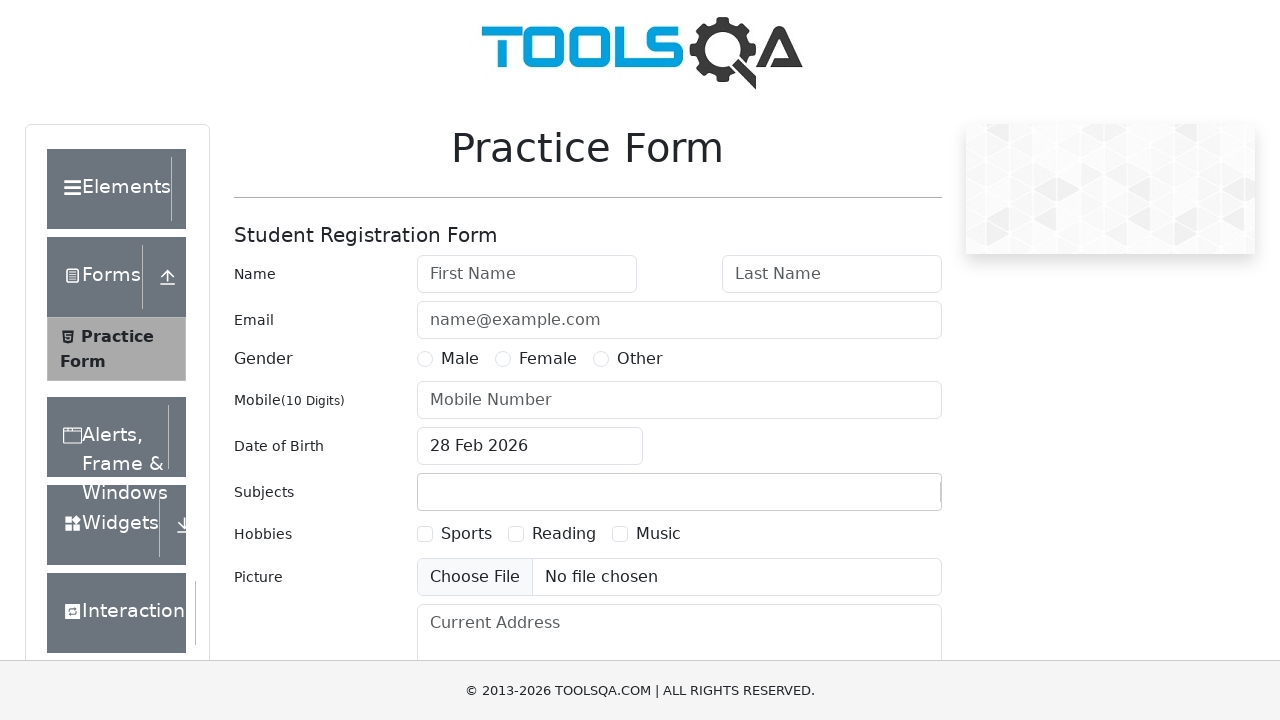

Filled firstName field with 'Iftekhar' on #firstName
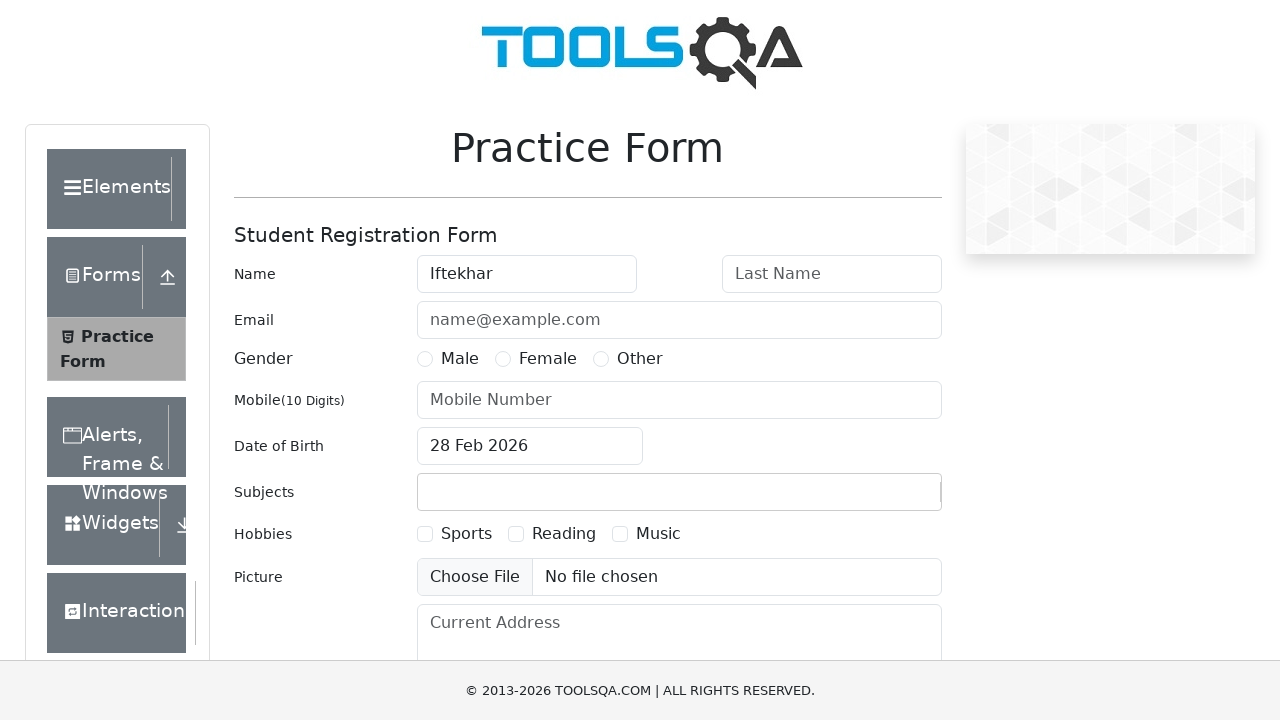

Filled lastName field with 'Hasan' on #lastName
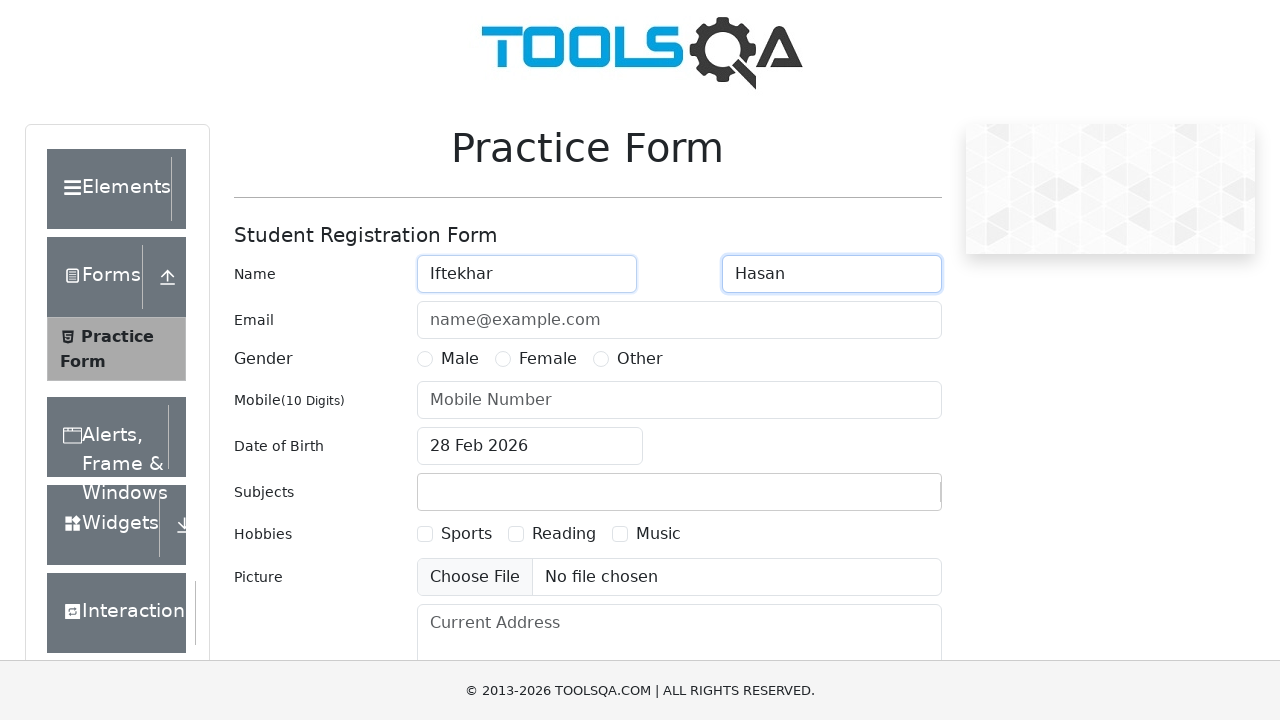

Filled email field with 'iftekharhasan@gmail.com' on #userEmail
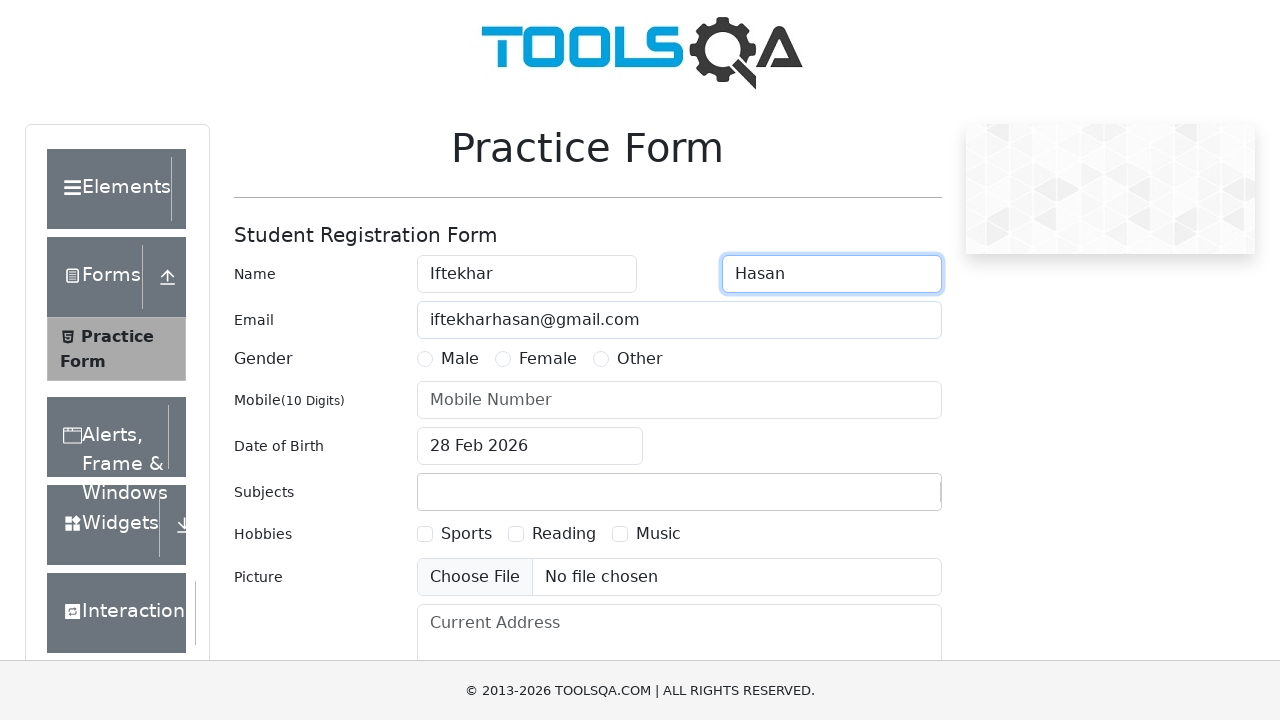

Selected Male gender radio button at (460, 359) on label[for='gender-radio-1']
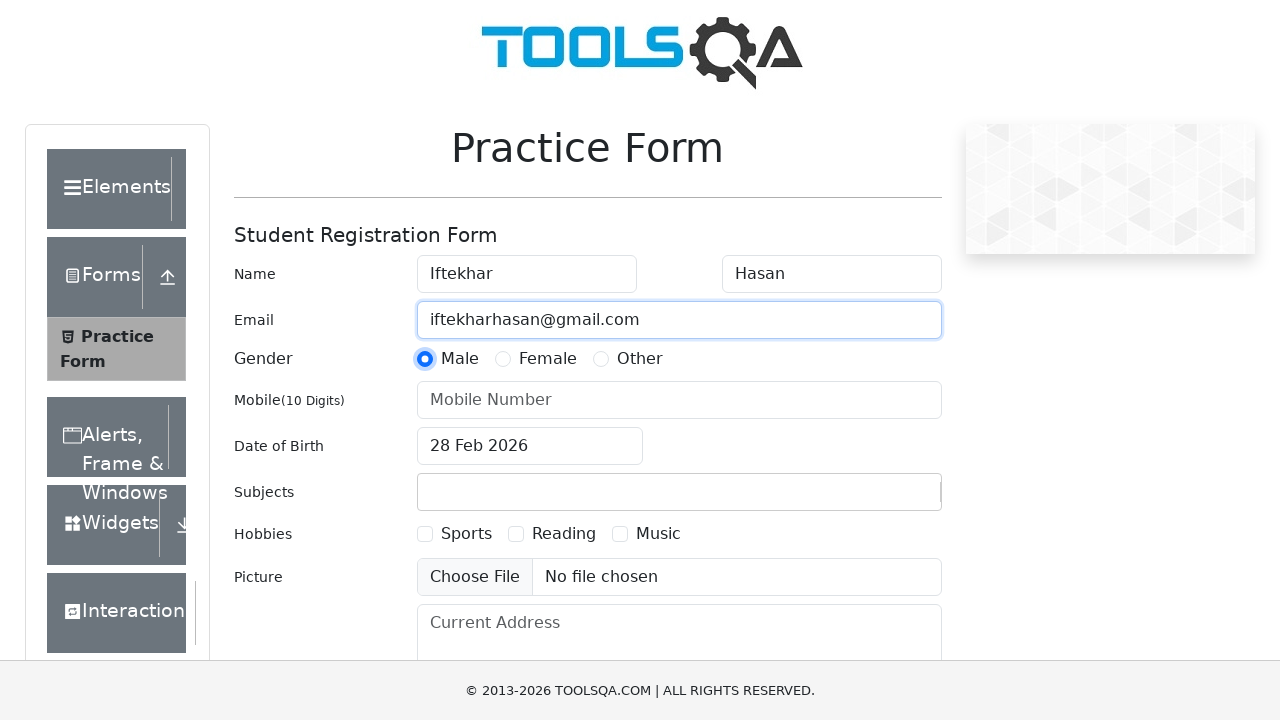

Filled mobile number with '1812794985' on #userNumber
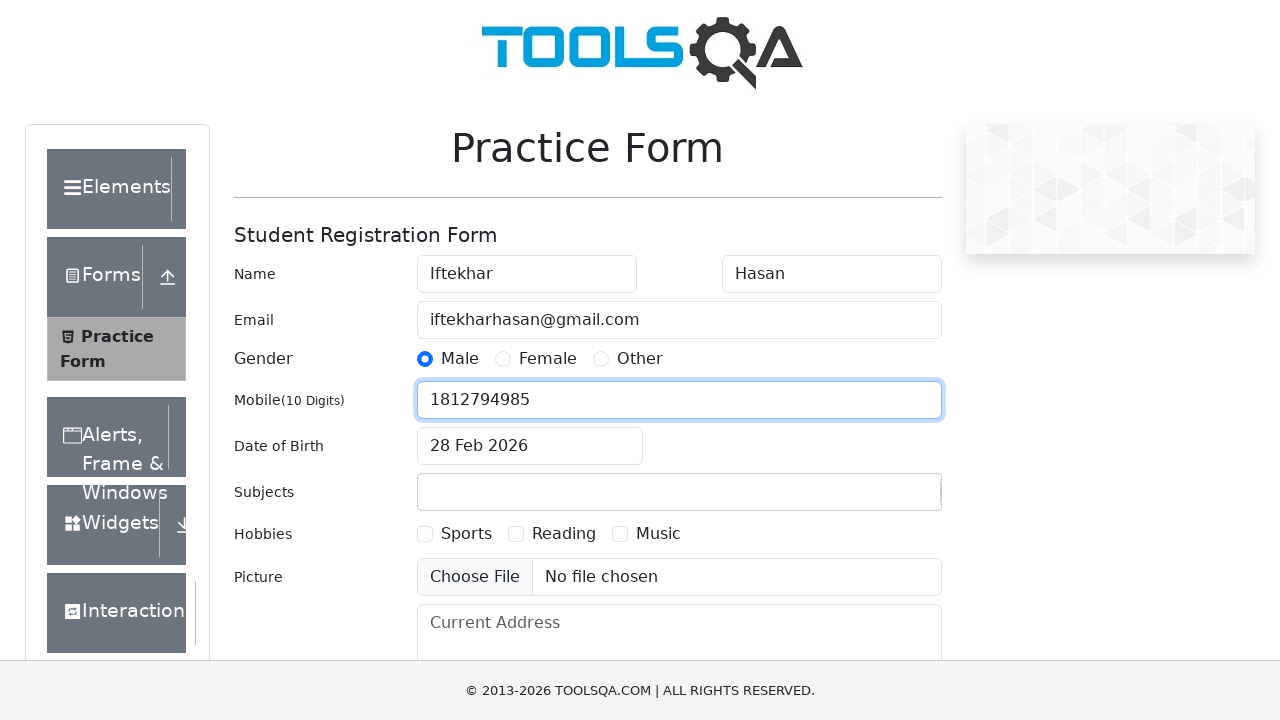

Clicked date of birth input field at (530, 446) on #dateOfBirthInput
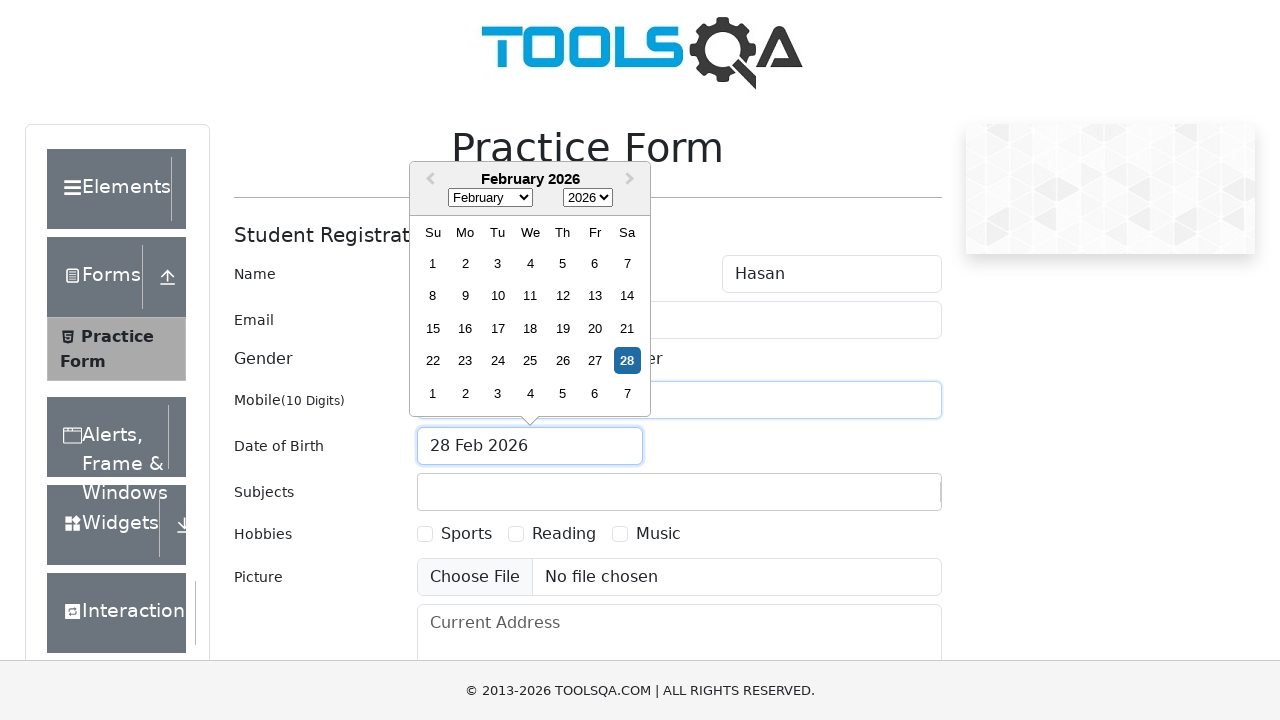

Selected all text in date field
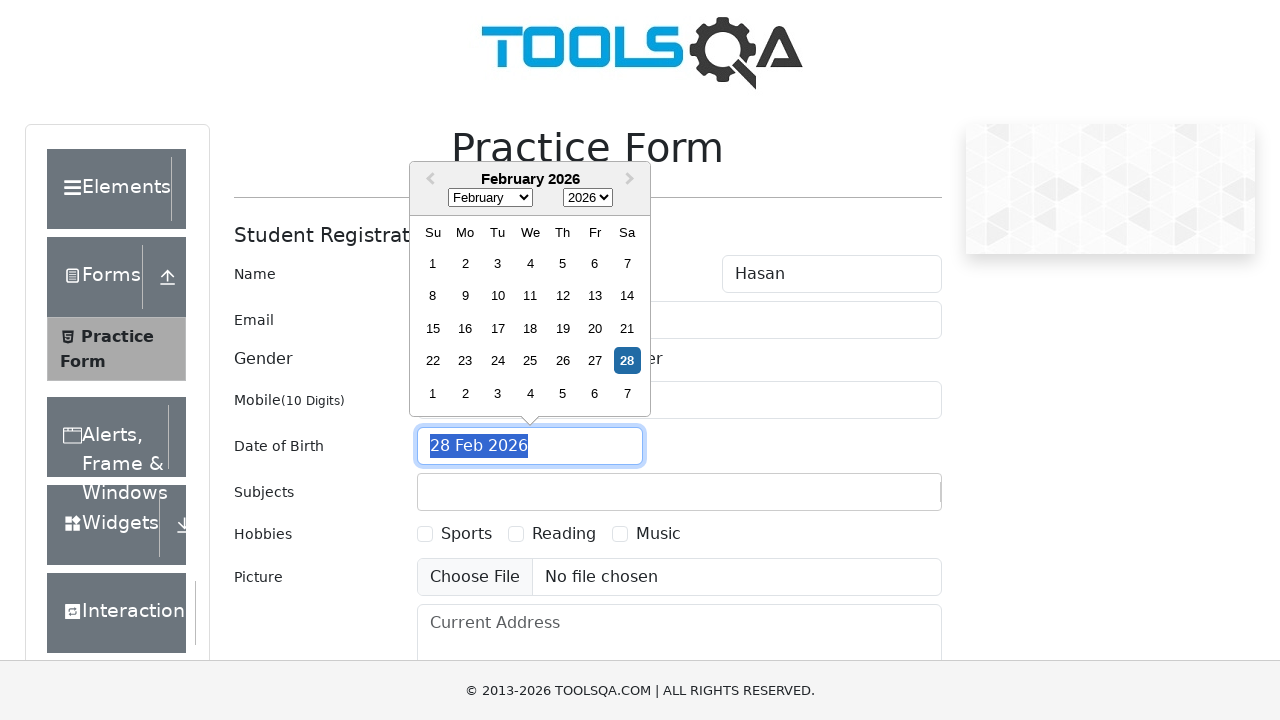

Entered date of birth '28 Jun 2022' (recent date to test validation)
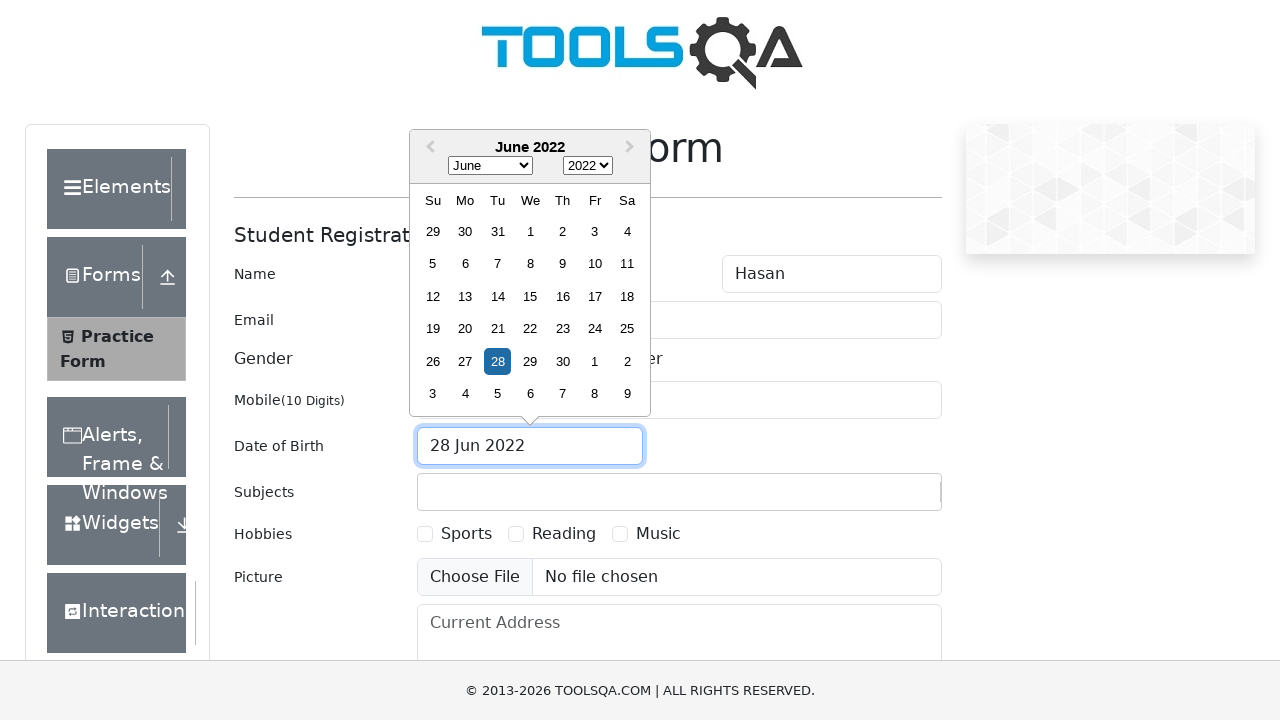

Pressed Enter to confirm date of birth entry
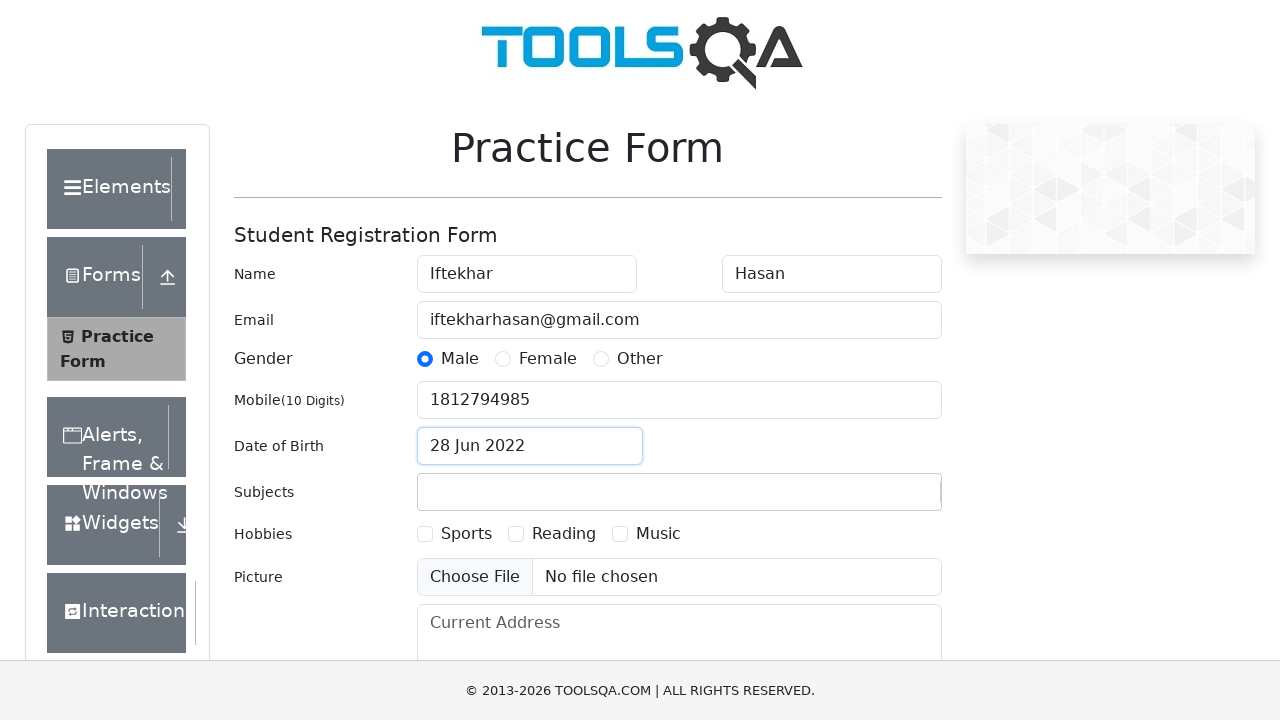

Filled subjects input with 'English' on #subjectsInput
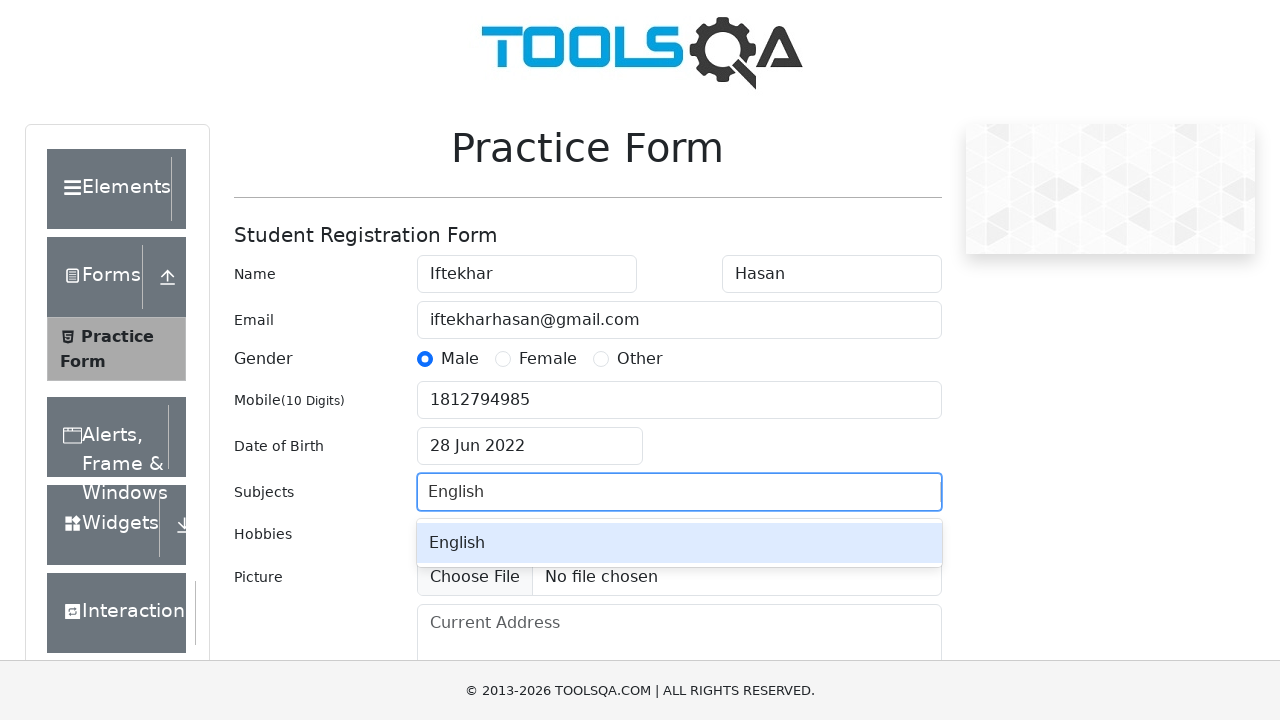

Pressed Enter to confirm English subject
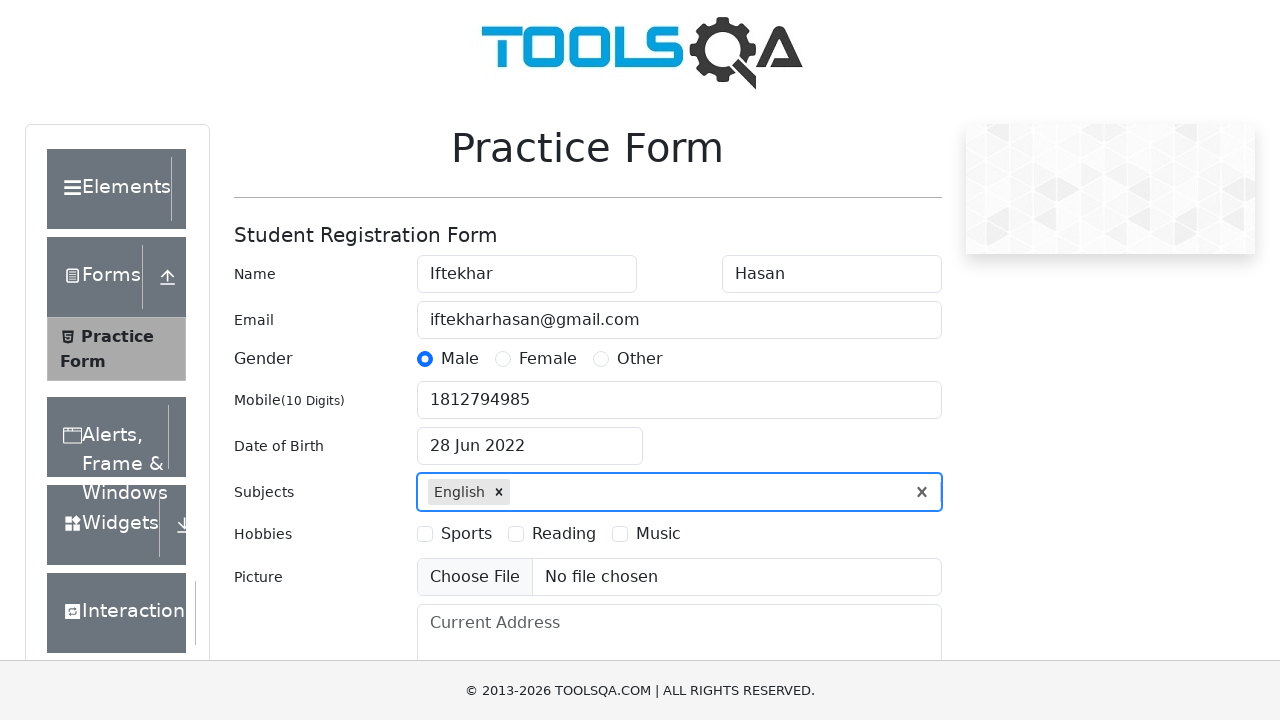

Filled subjects input with 'Maths' on #subjectsInput
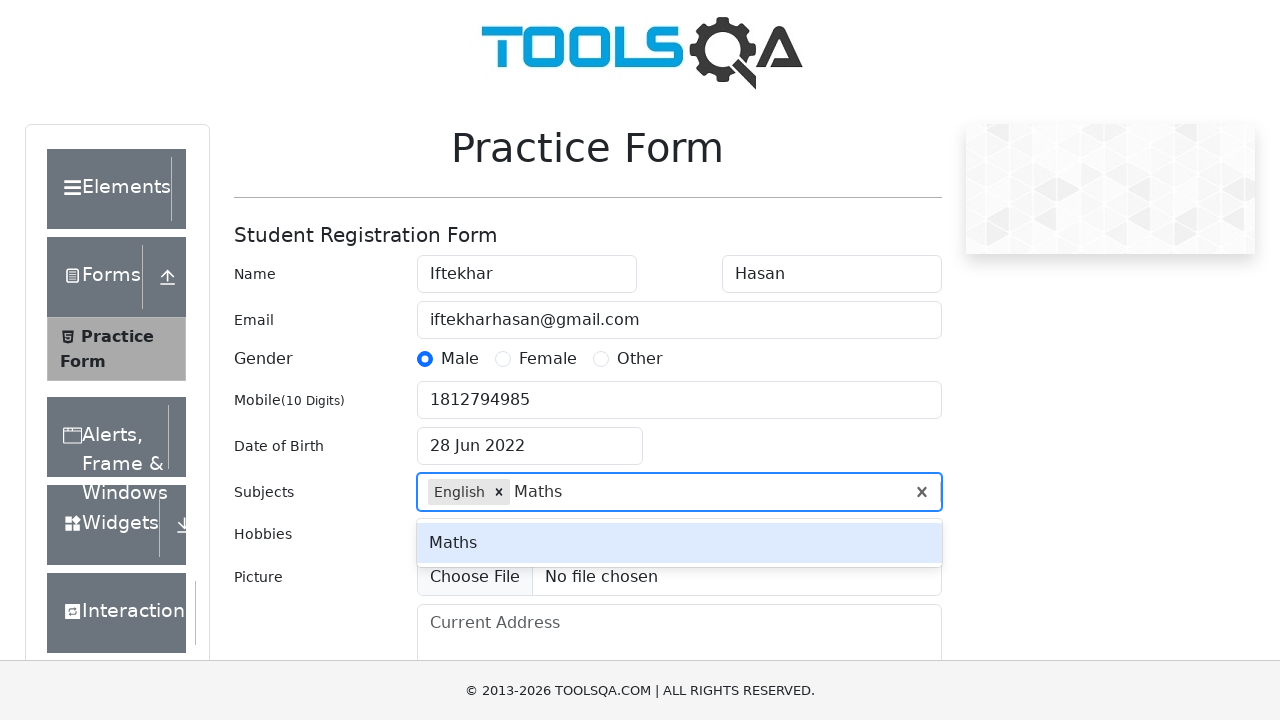

Pressed Enter to confirm Maths subject
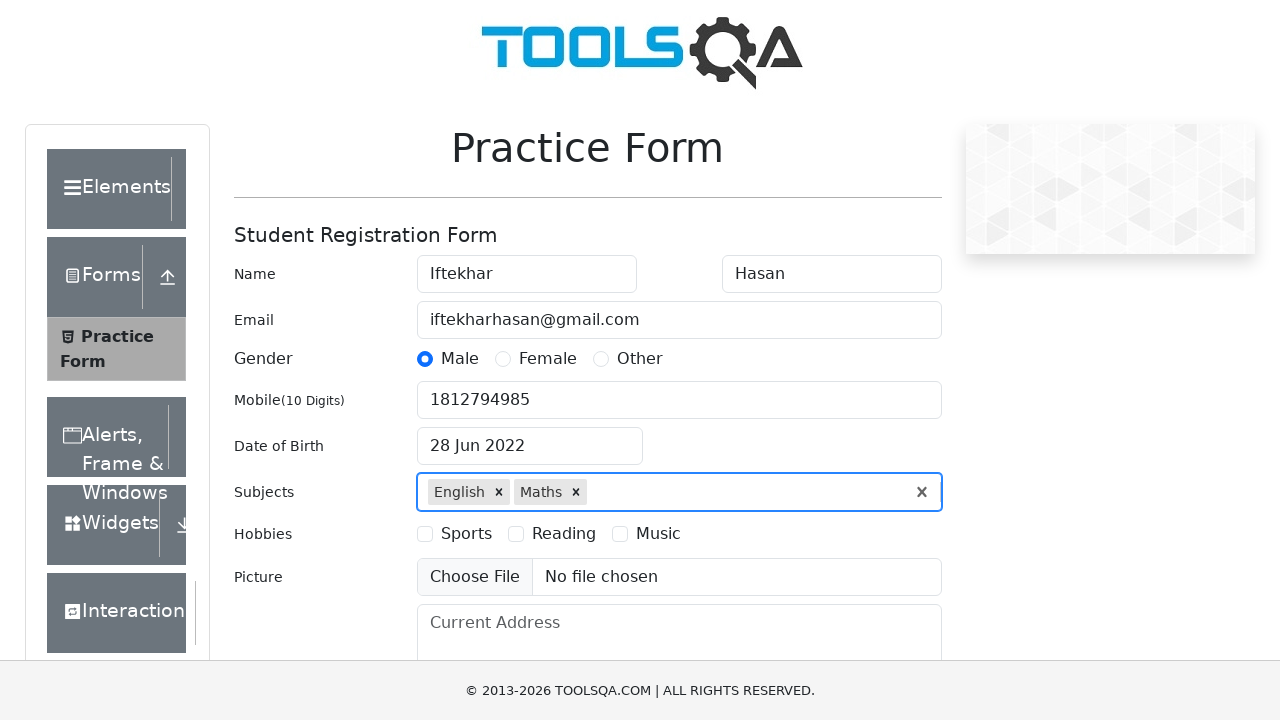

Selected hobbies checkbox 1 at (466, 534) on label[for='hobbies-checkbox-1']
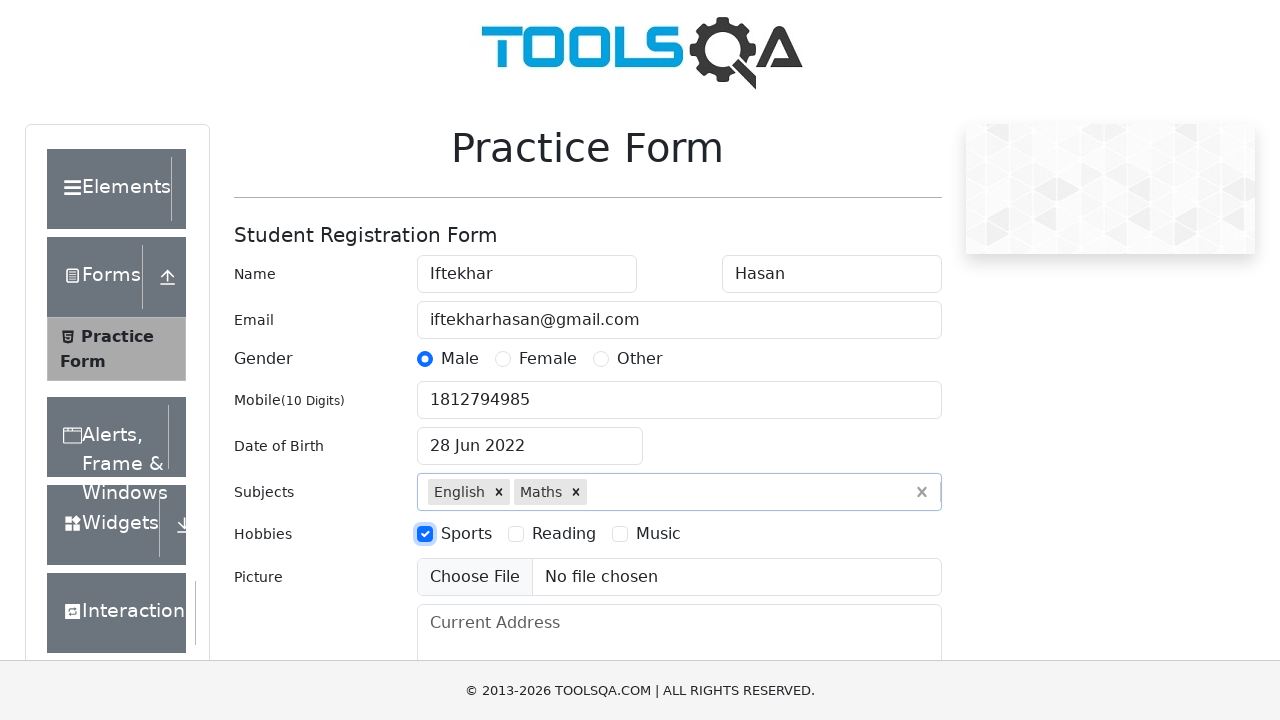

Selected hobbies checkbox 3 at (658, 534) on label[for='hobbies-checkbox-3']
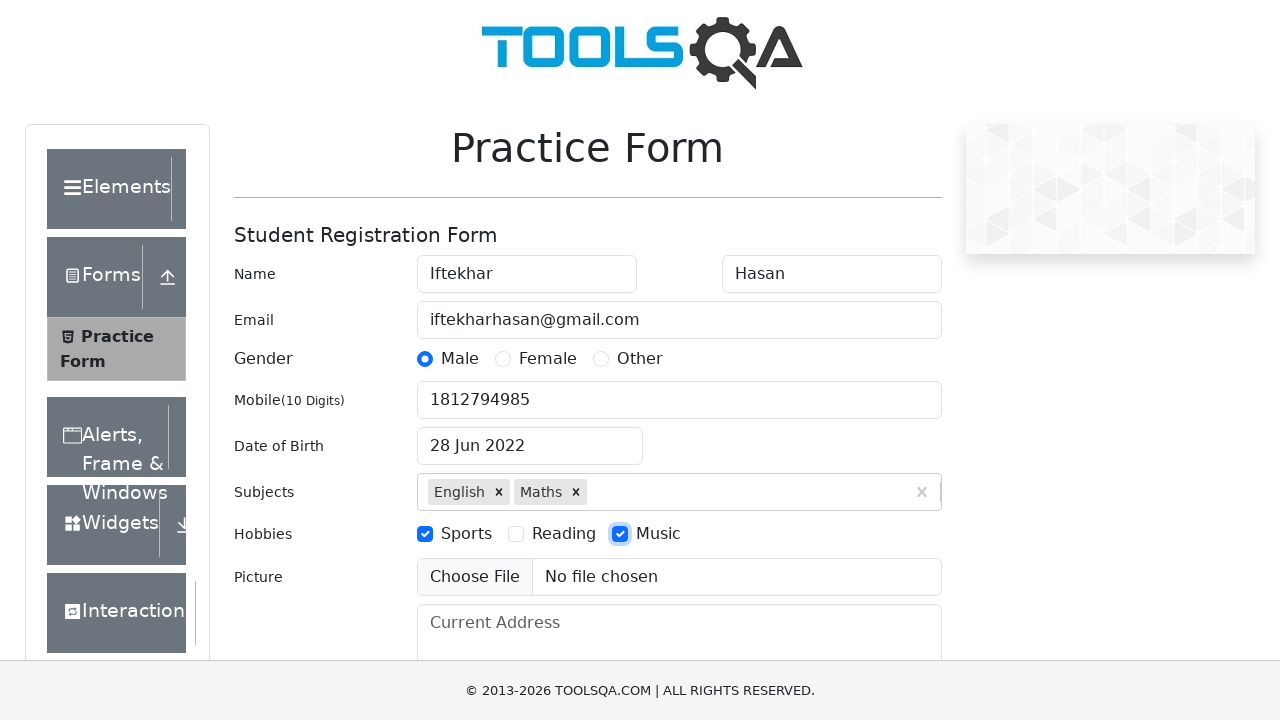

Filled current address with 'Chattogram' on #currentAddress
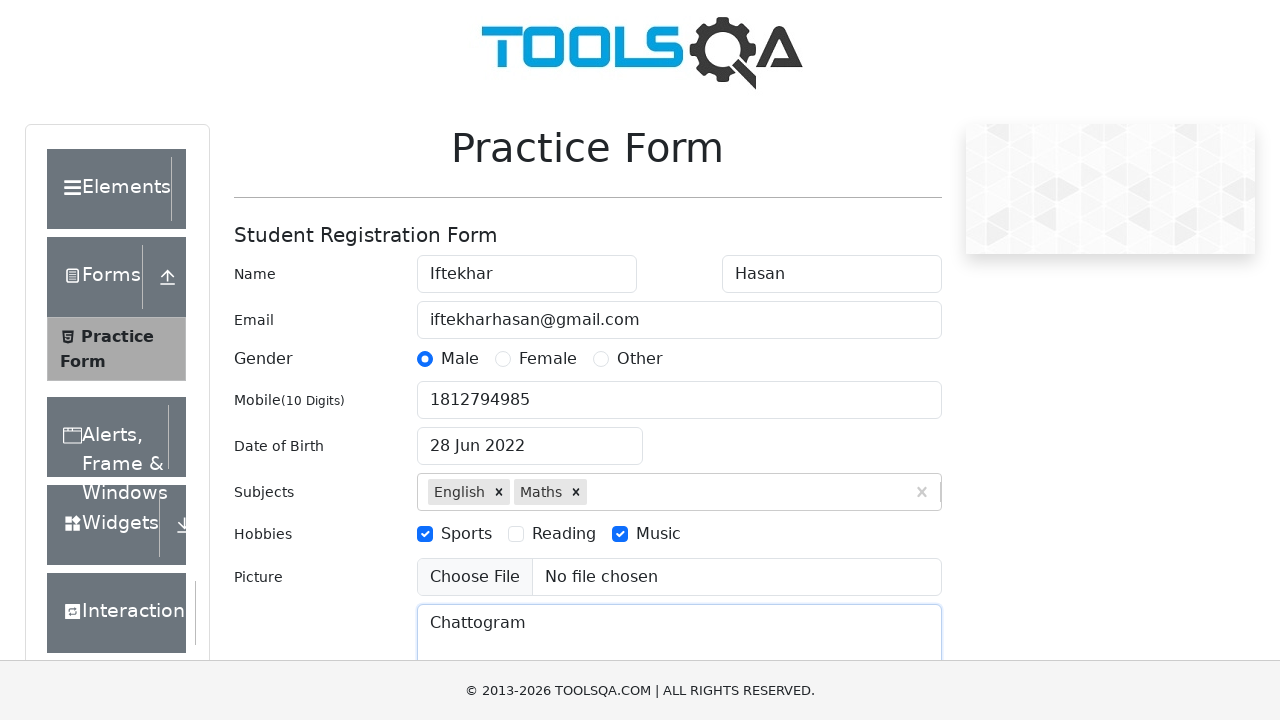

Clicked State dropdown input at (430, 437) on #react-select-3-input
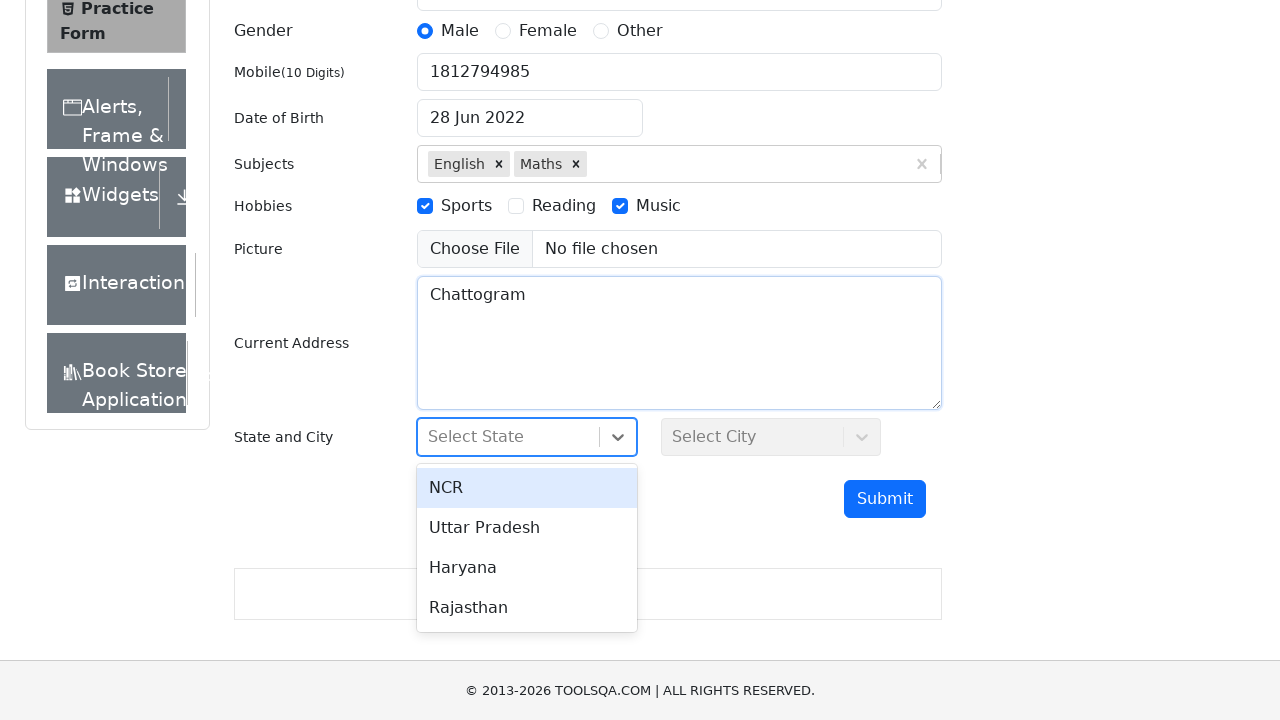

Filled State dropdown with 'NCR' on #react-select-3-input
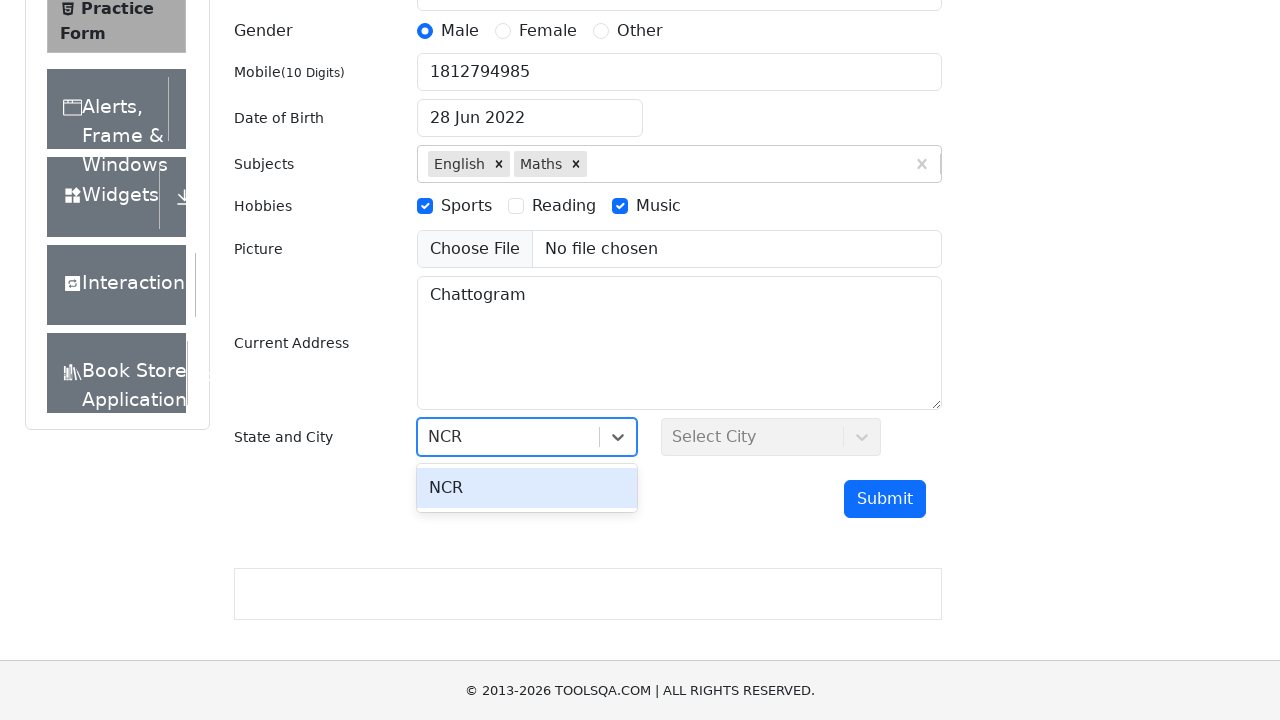

Pressed Enter to confirm State selection
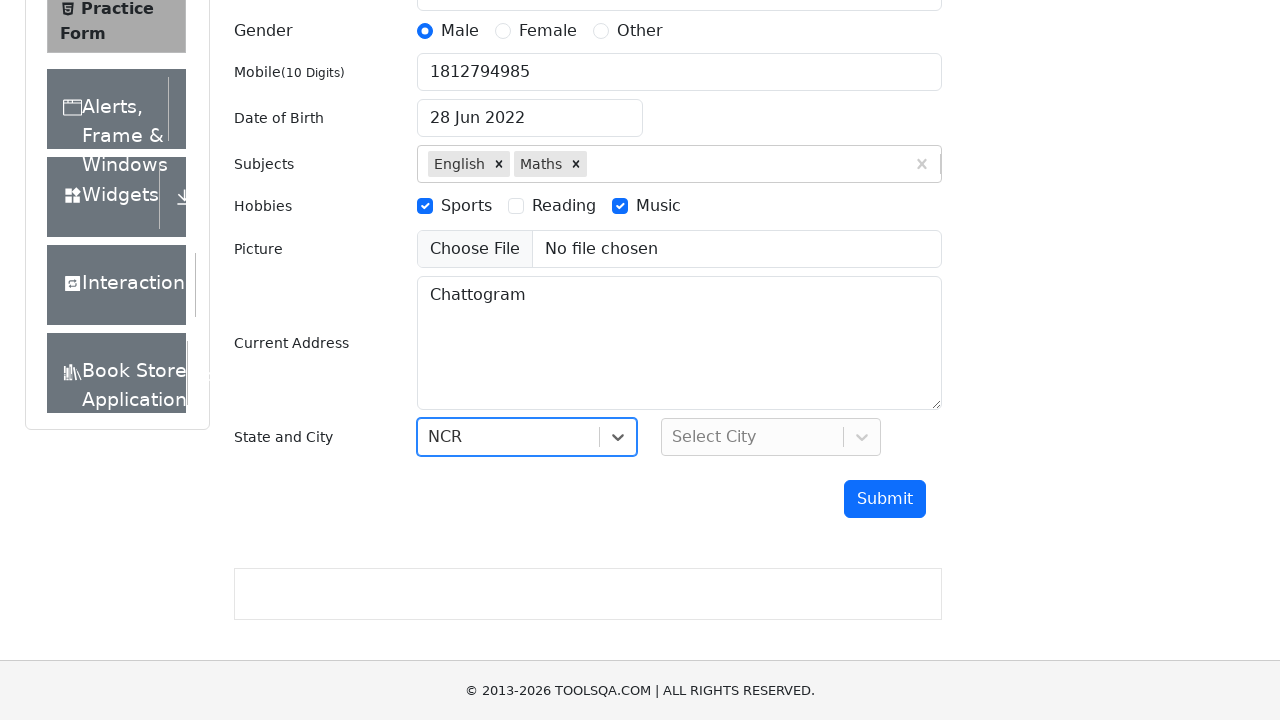

Clicked City dropdown input at (674, 437) on #react-select-4-input
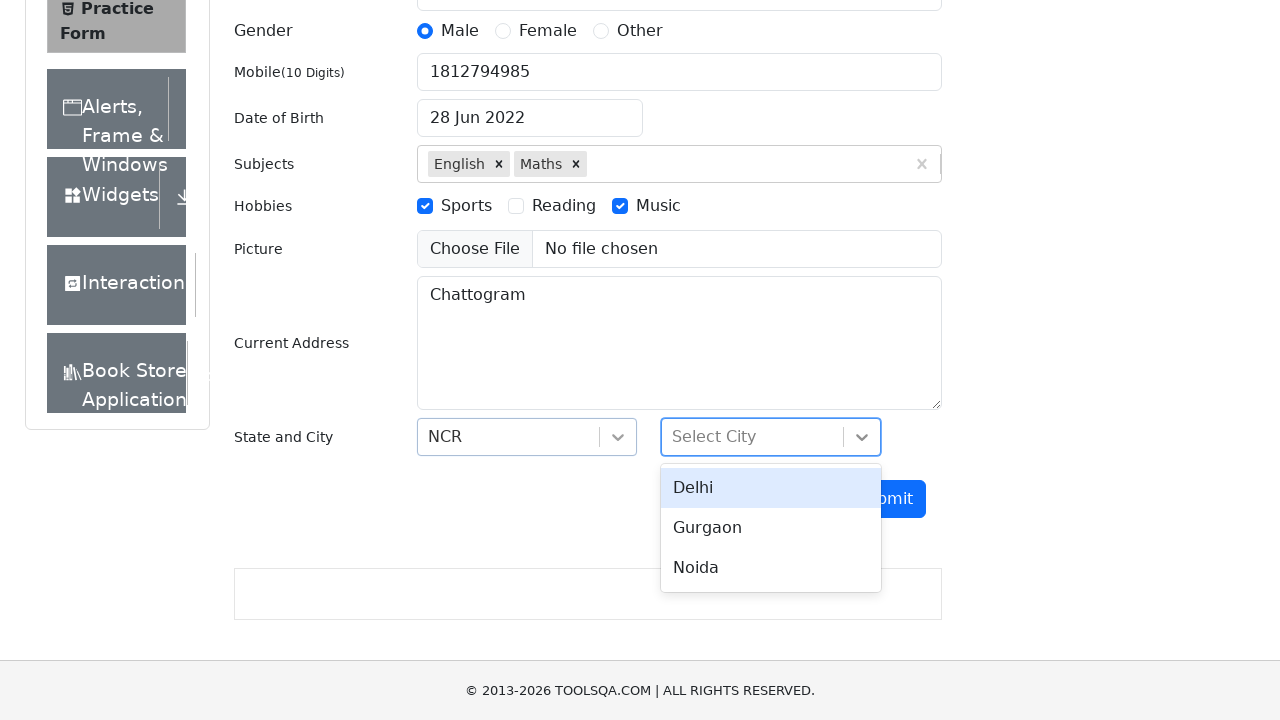

Filled City dropdown with 'De' on #react-select-4-input
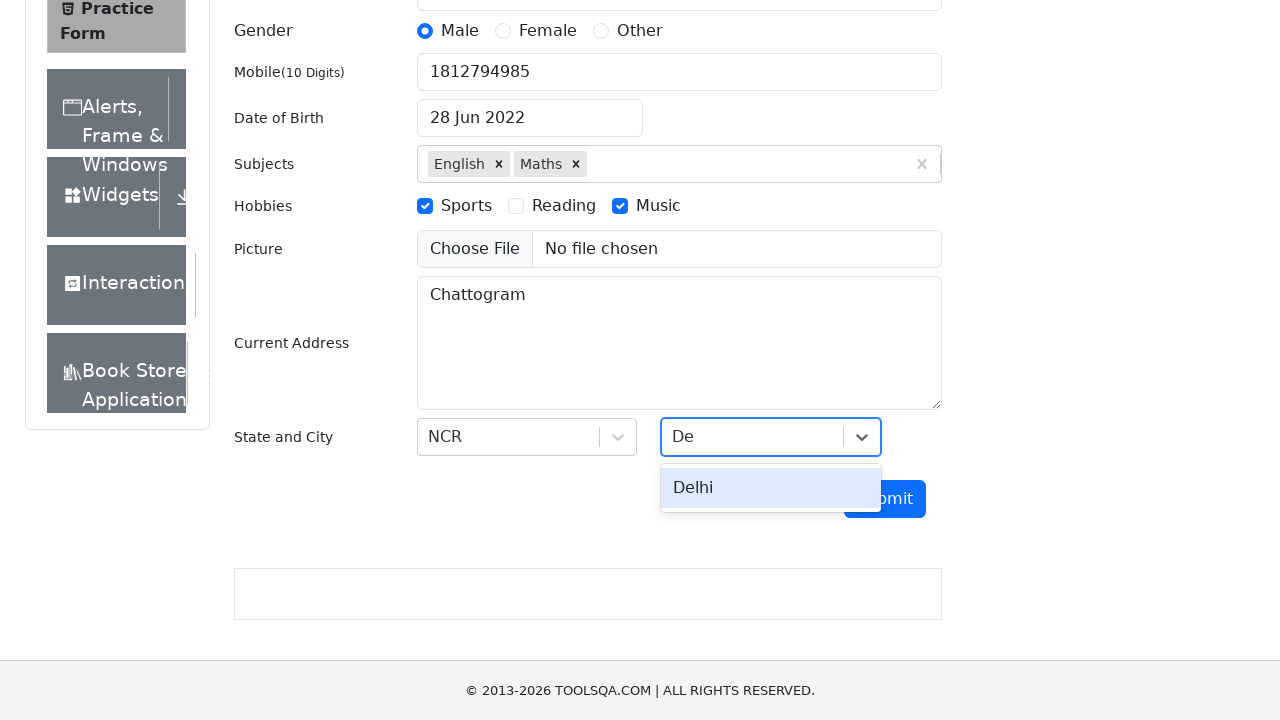

Pressed Enter to confirm City selection
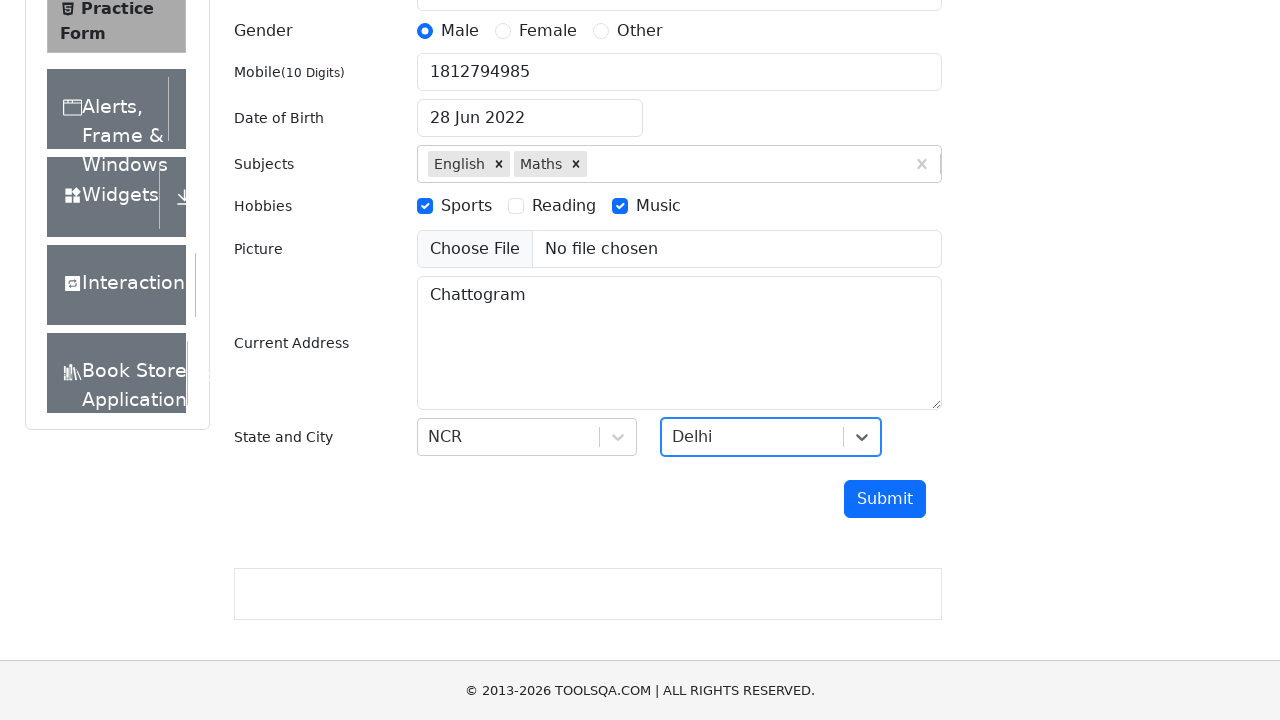

Clicked Submit button to submit form with invalid date (2022 - very young age) at (885, 499) on #submit
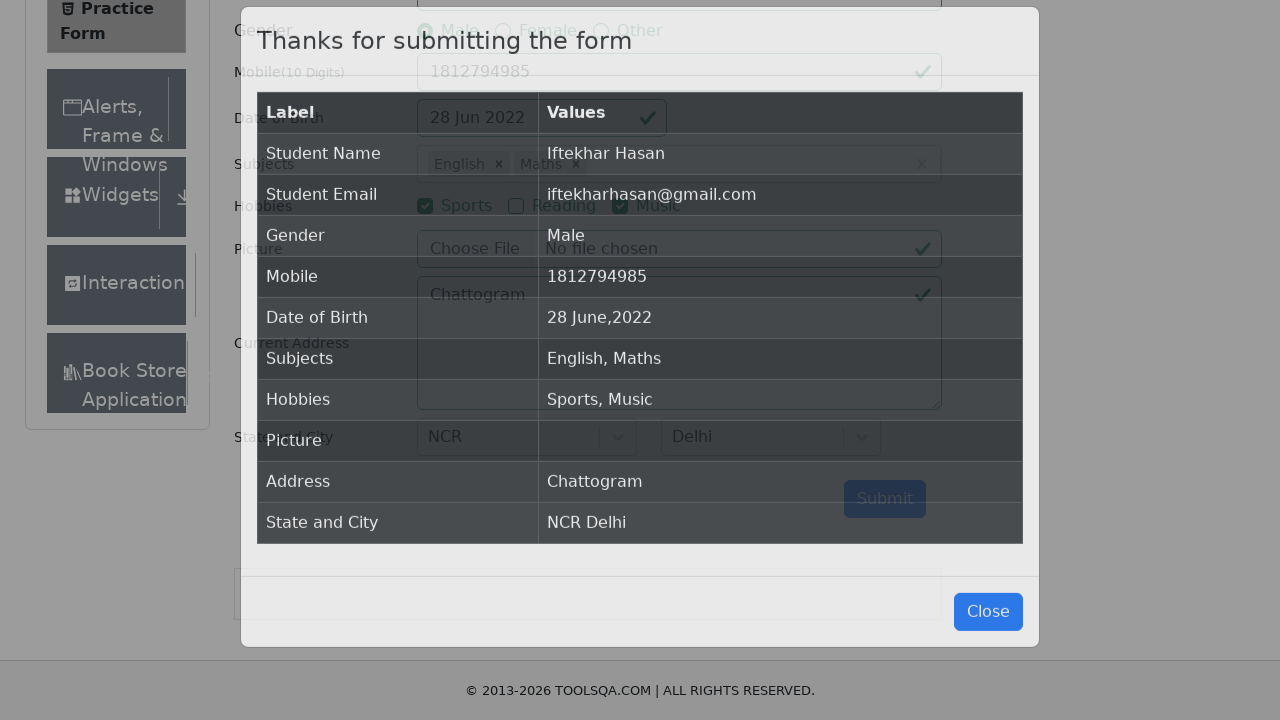

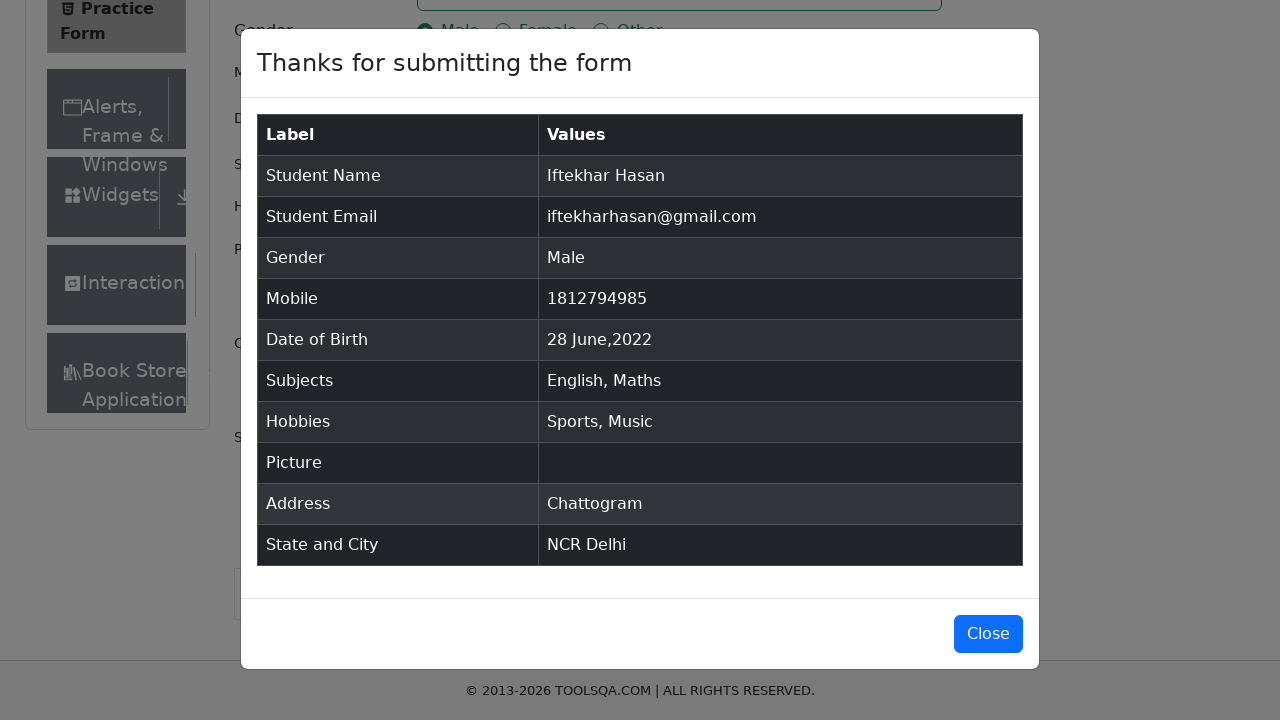